Opens the Best Auto Dialer App page and verifies it loads correctly

Starting URL: https://www.getcalley.com/best-auto-dialer-app/

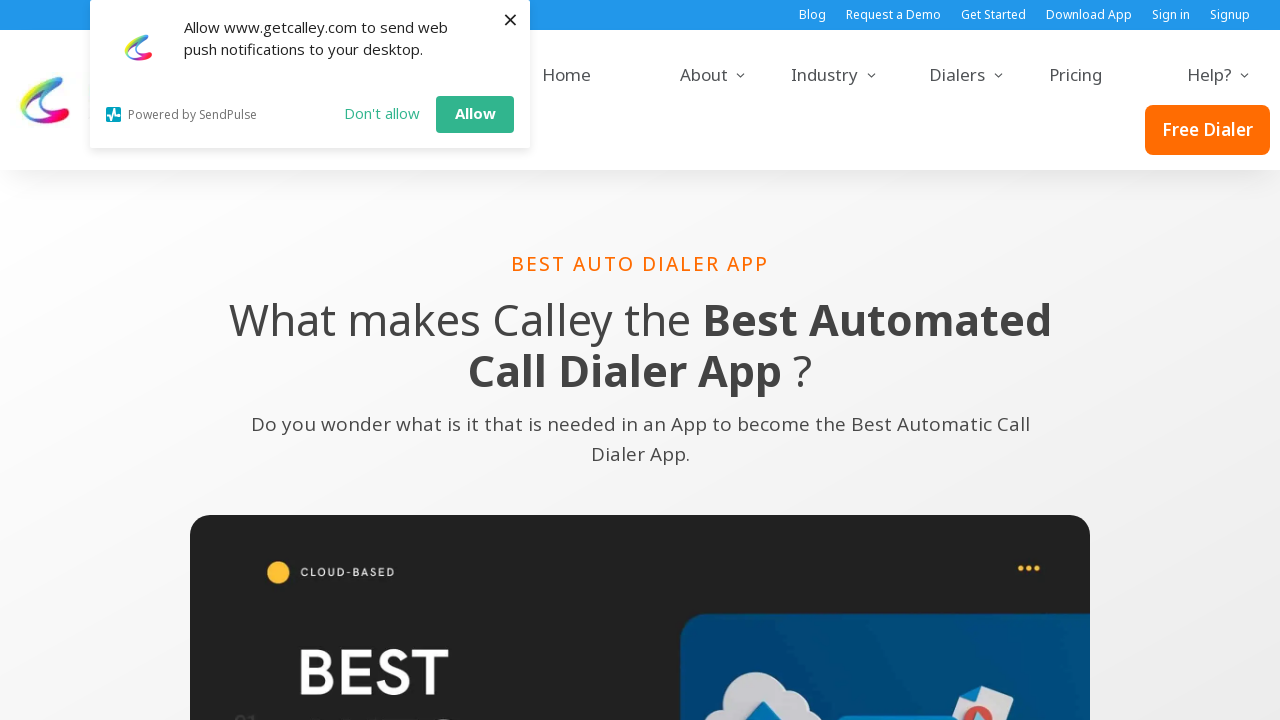

Navigated to Best Auto Dialer App page
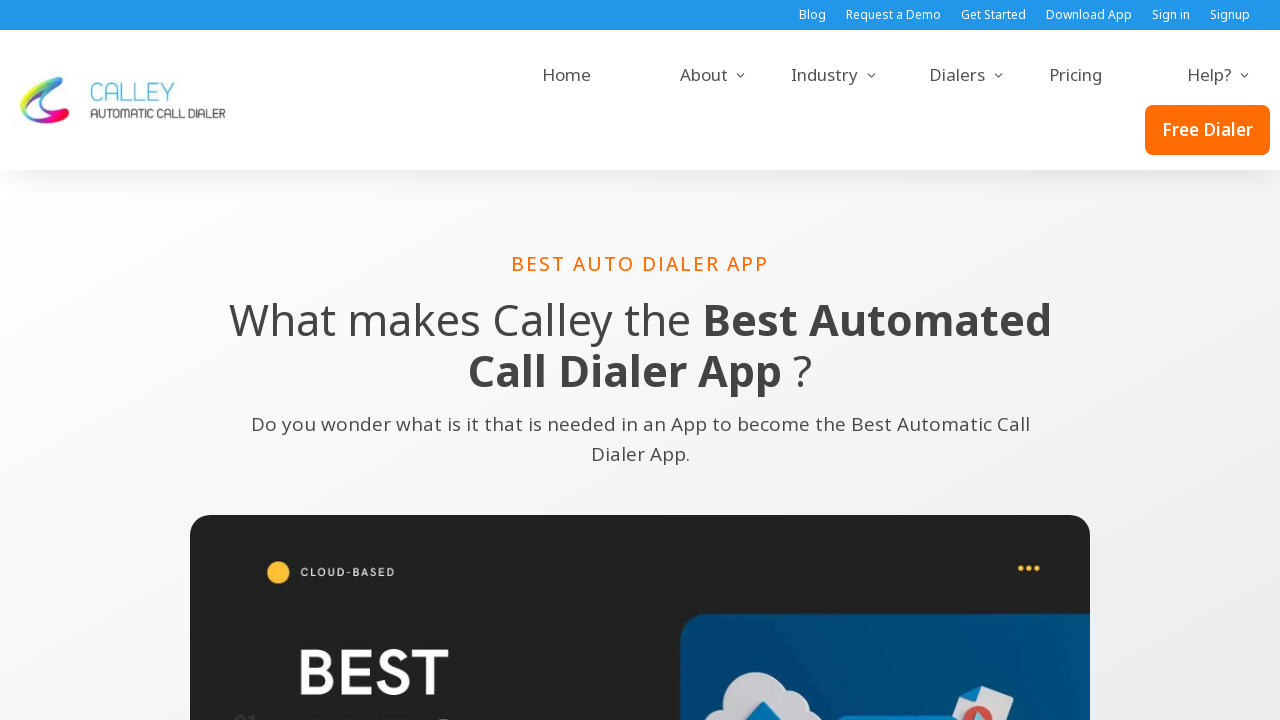

Page loaded successfully with networkidle state
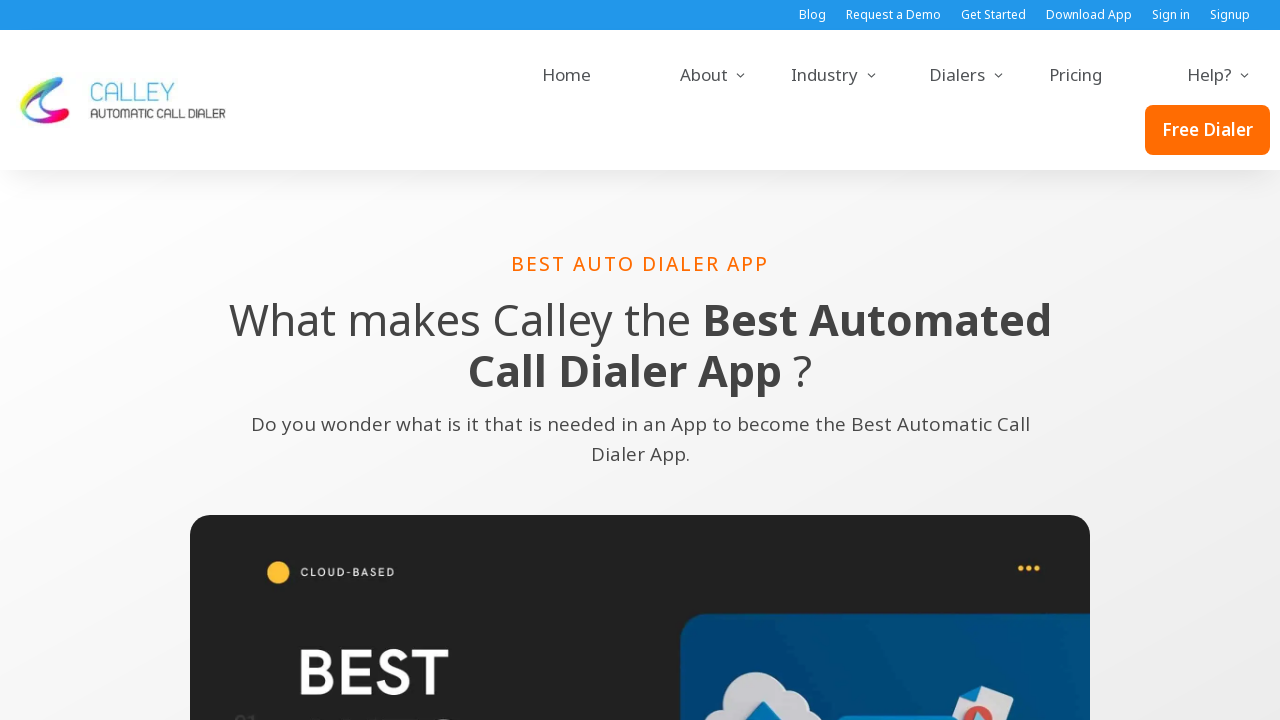

Verified page has a title
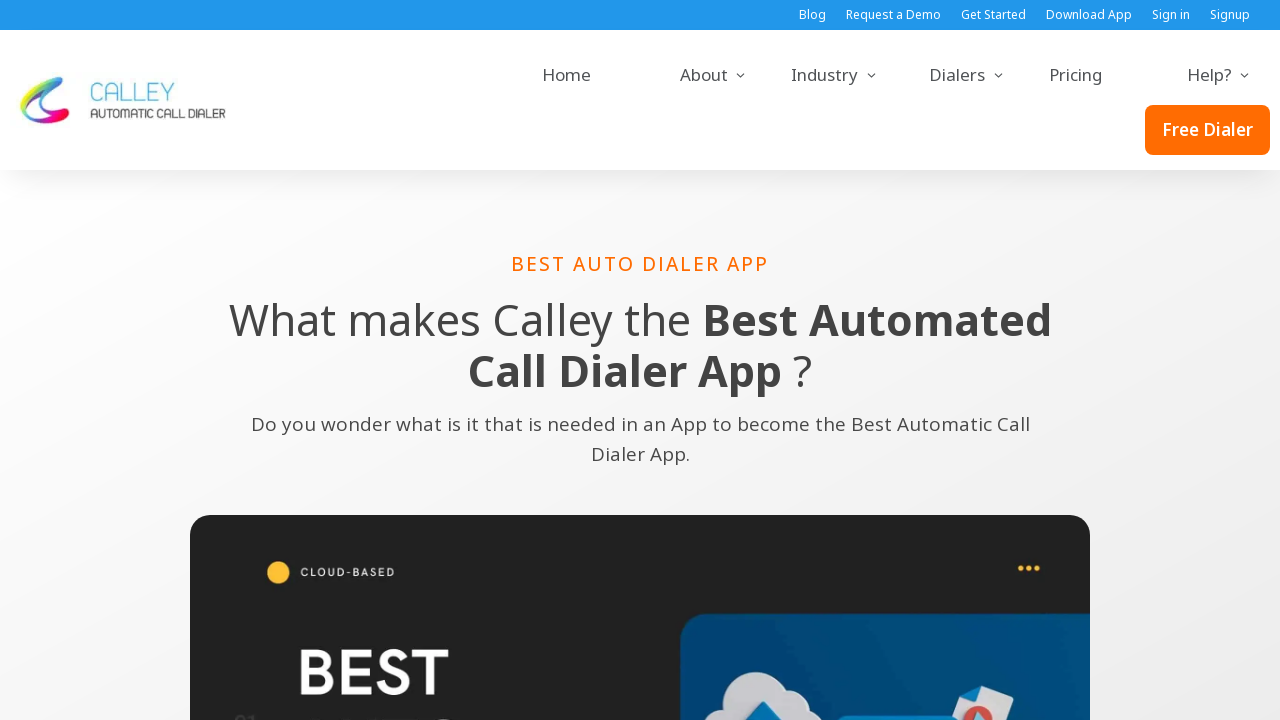

Verified page title contains 'auto dialer'
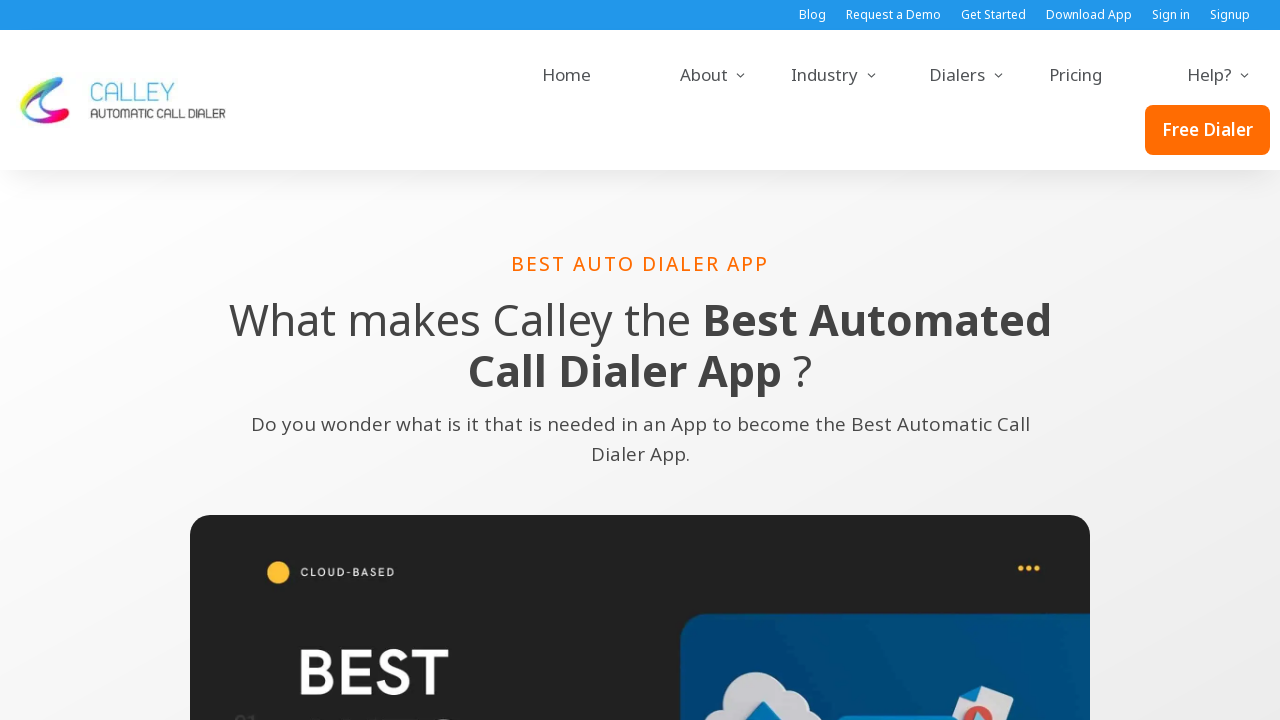

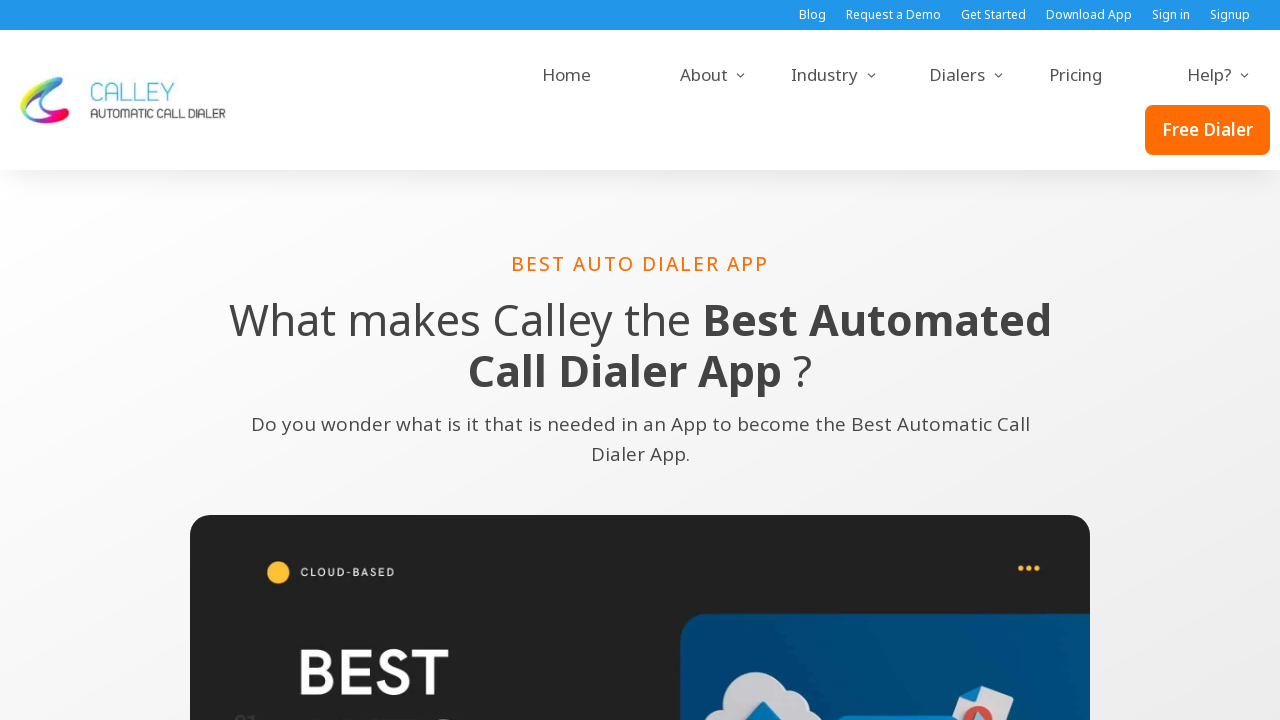